Tests interaction with iframe elements including single frame and nested frames by entering text in input fields within different frame contexts

Starting URL: http://demo.automationtesting.in/Frames.html

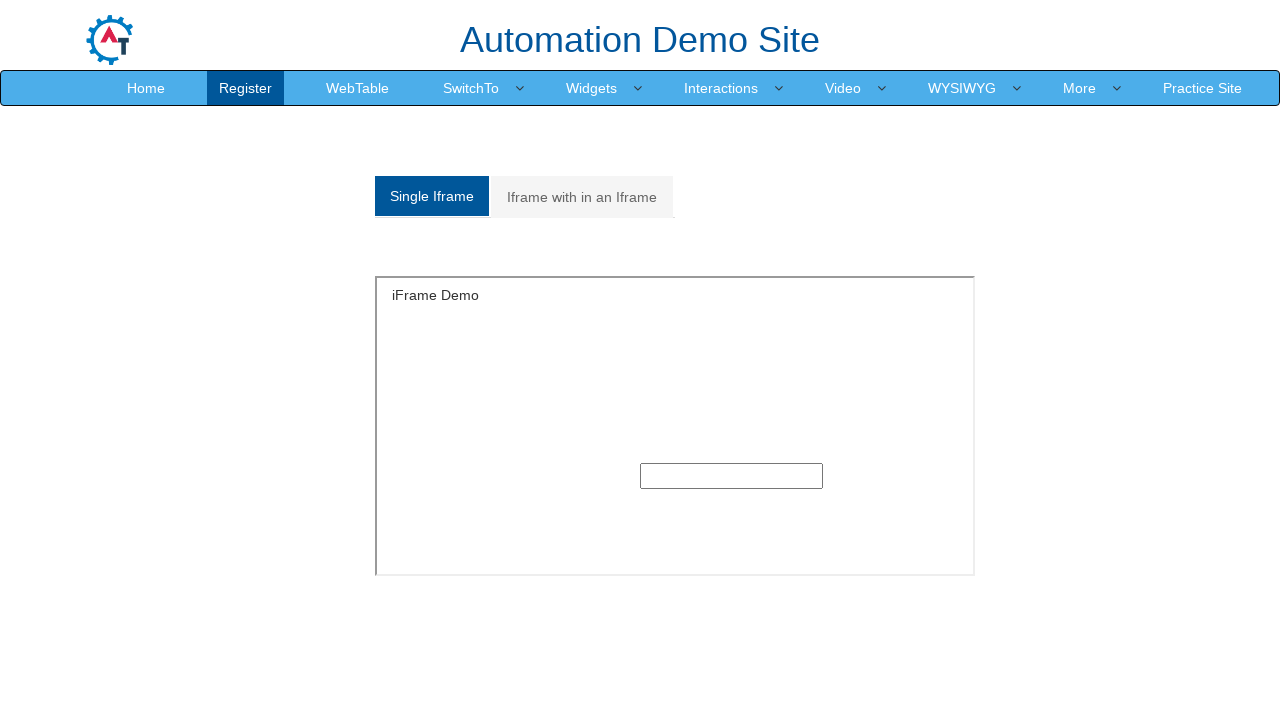

Switched to single frame and entered 'Prathap' in text input on iframe#singleframe >> internal:control=enter-frame >> input[type='text']
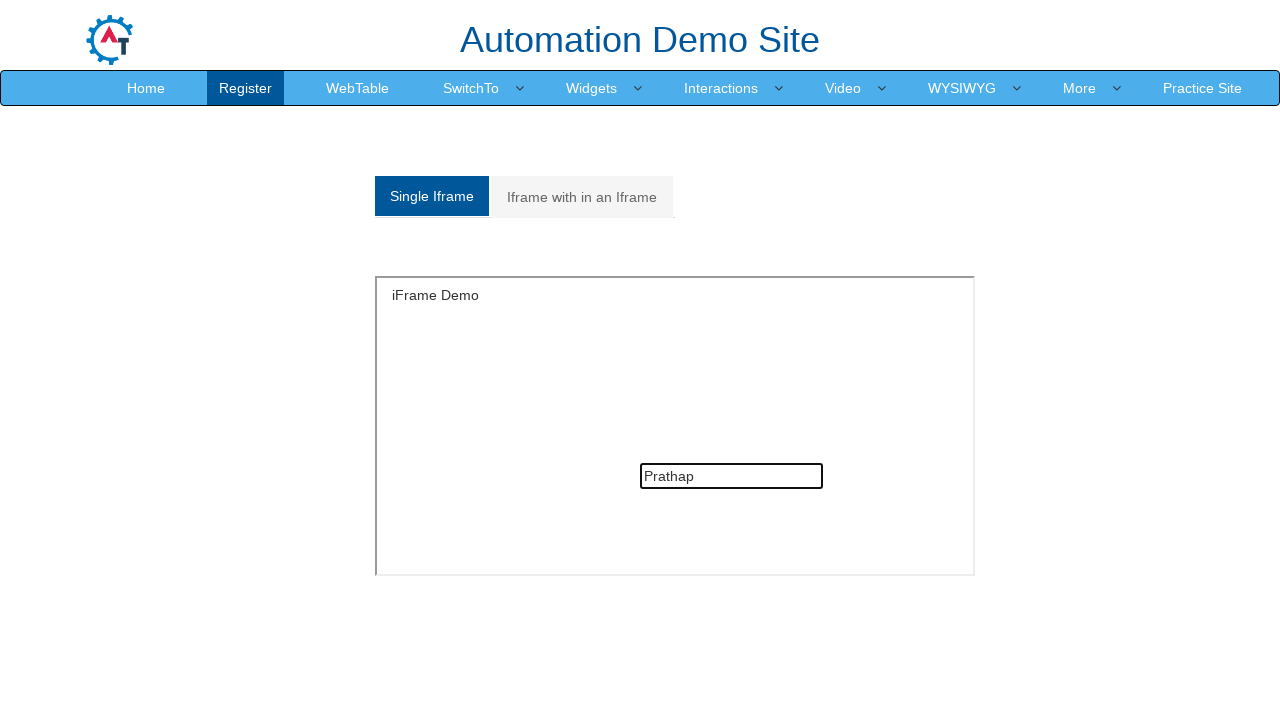

Clicked on nested frame button at (582, 197) on xpath=//html/body/section/div[1]/div/div/div/div[1]/div/ul/li[2]/a
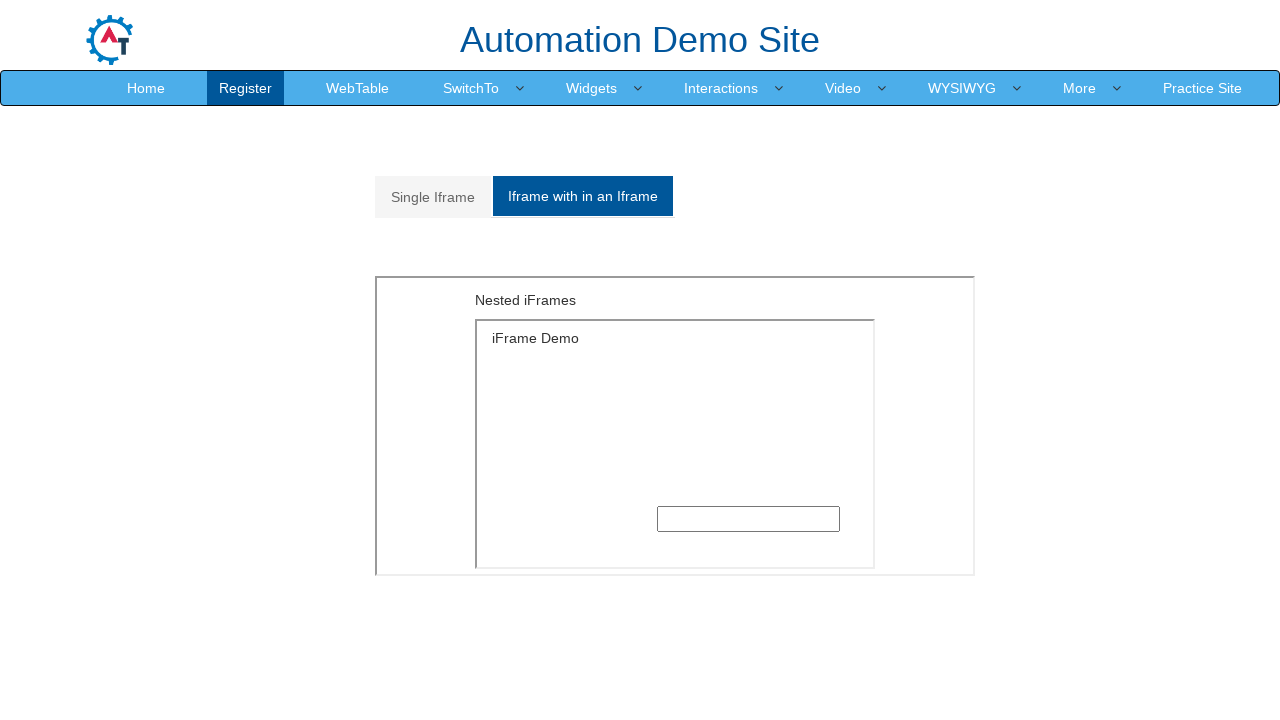

Switched to nested frame and entered 'Ronaldo' in text input on xpath=//iframe[contains(@src, 'MultipleFrames')] >> internal:control=enter-frame
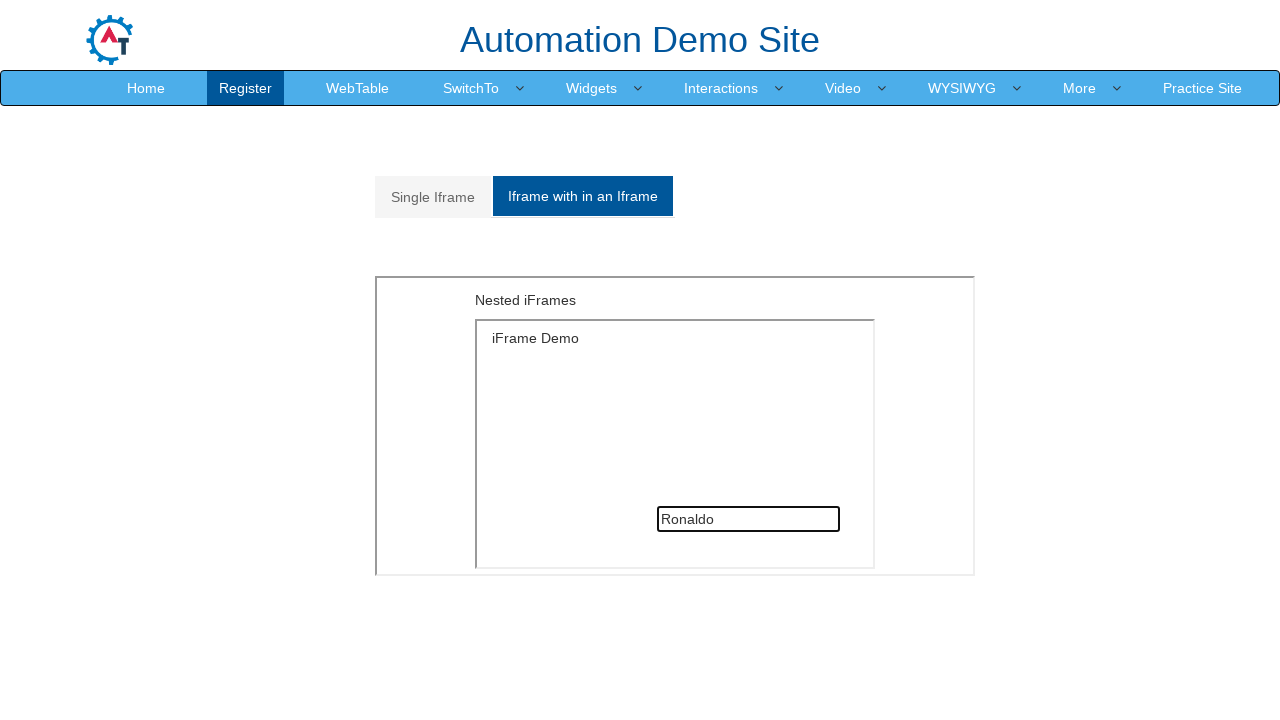

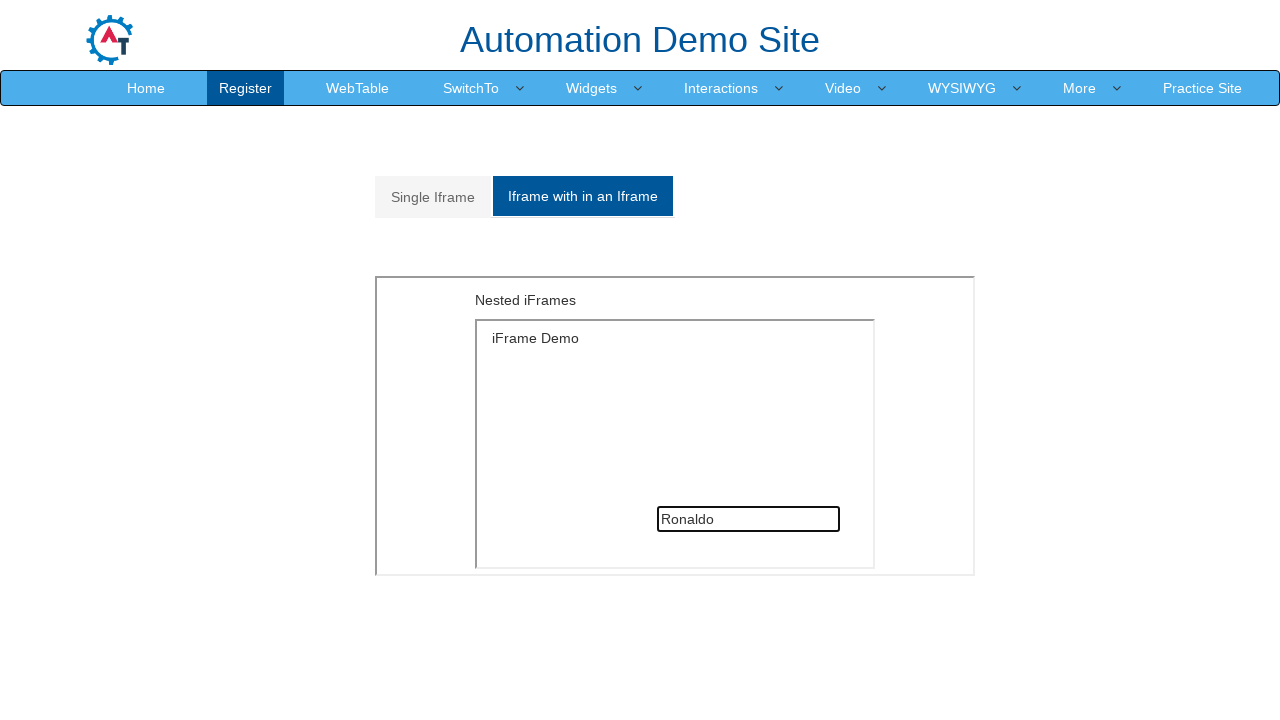